Tests the author link functionality by clicking on the author name and verifying navigation to the correct author page, then navigating back.

Starting URL: https://m.sport-express.ru/hockey/nhl/reviews/biografiya-ueyna-gretcki-zhizn-i-sportivnaya-karera-legendarnogo-kanadskogo-hokkeista-i-trenera-2174095/

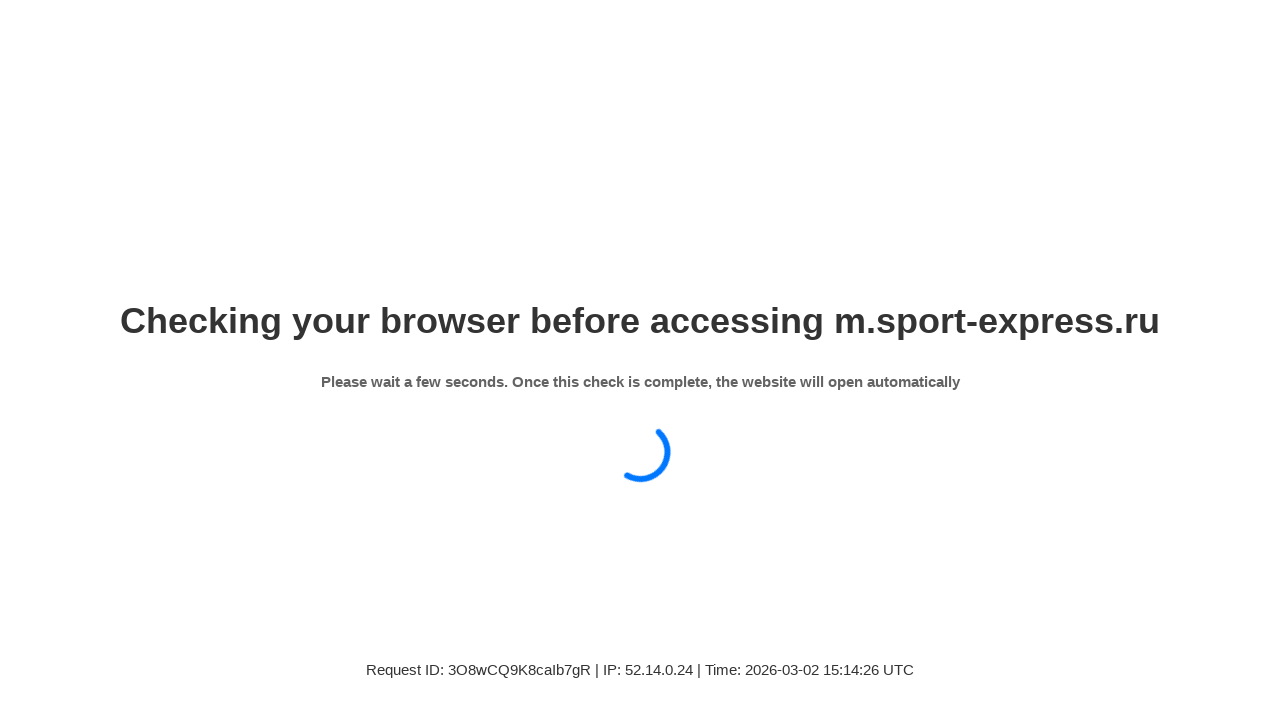

Waited for page to load with networkidle state
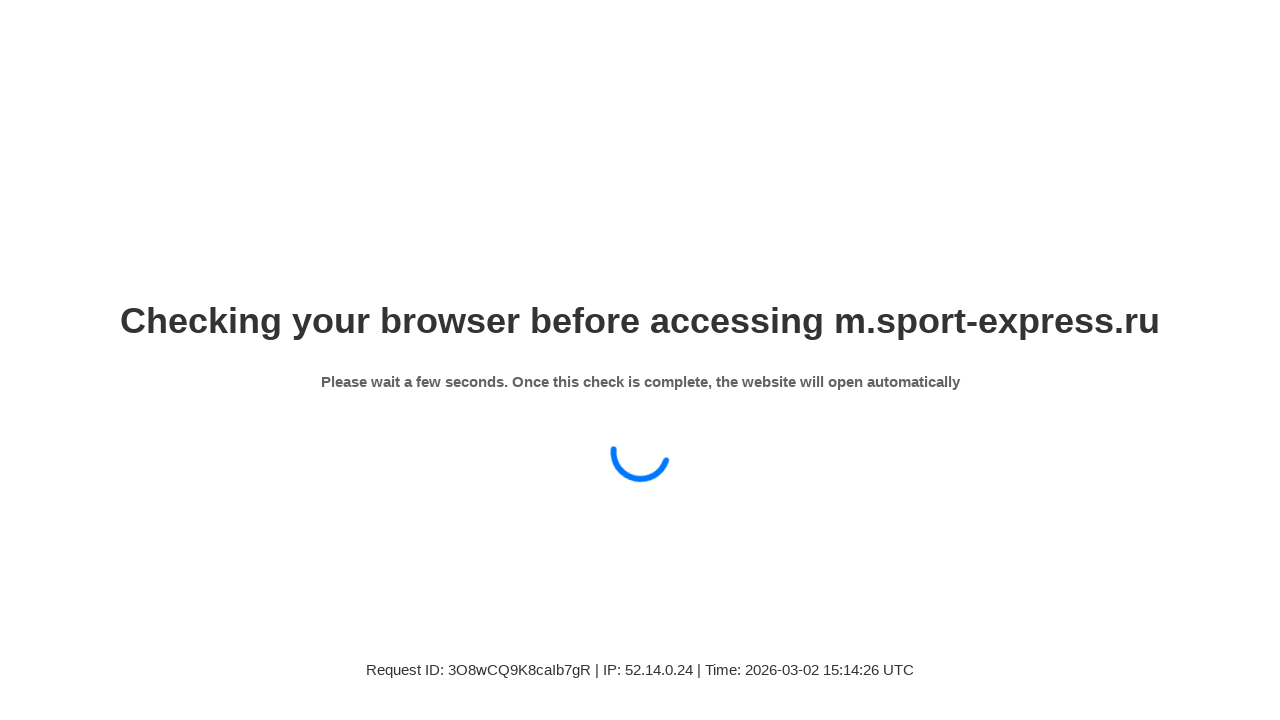

Clicked on author link 'Анастасия Рацкевич' at (153, 323) on xpath=//a[contains(text(),'Анастасия Рацкевич')]
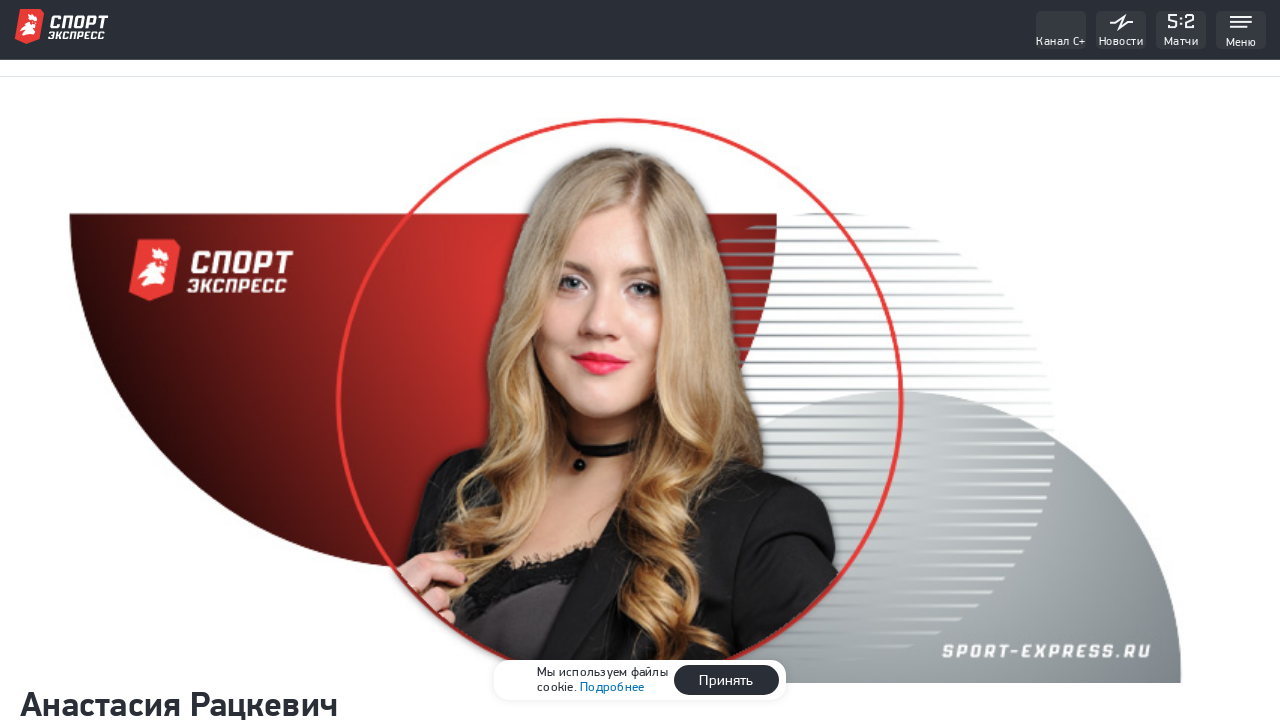

Navigated to author page and verified URL
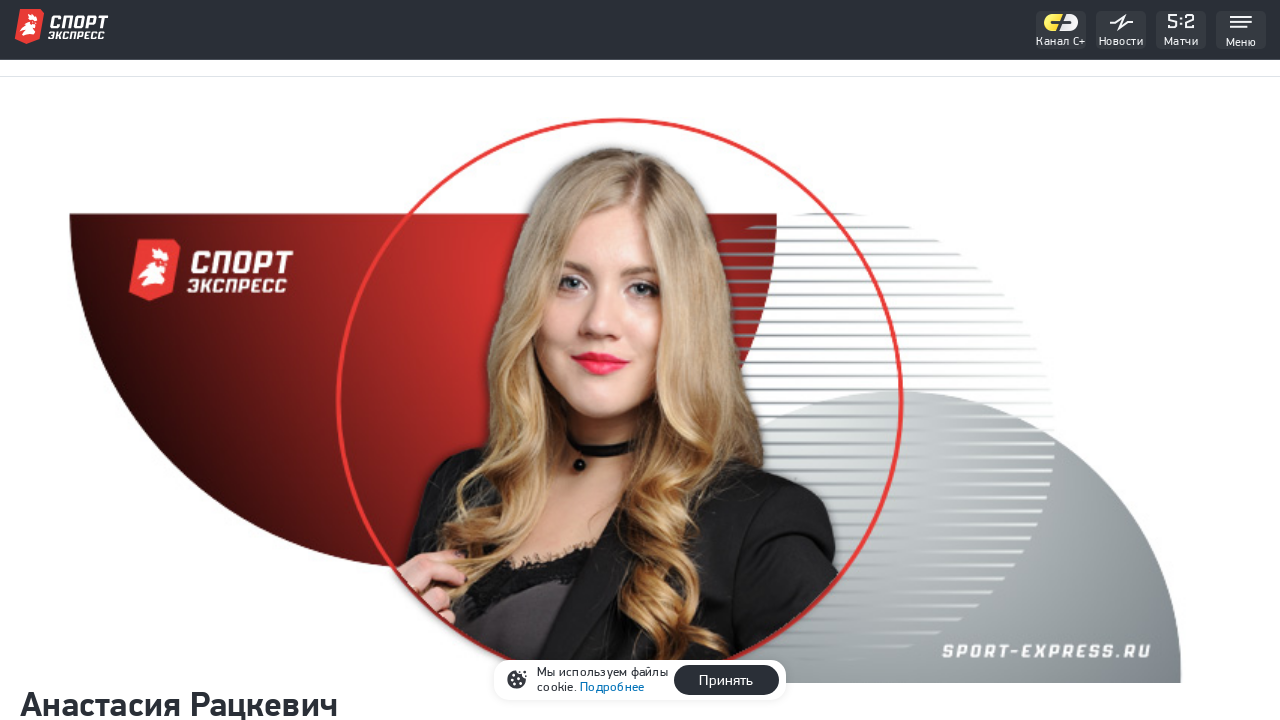

Navigated back to original article page
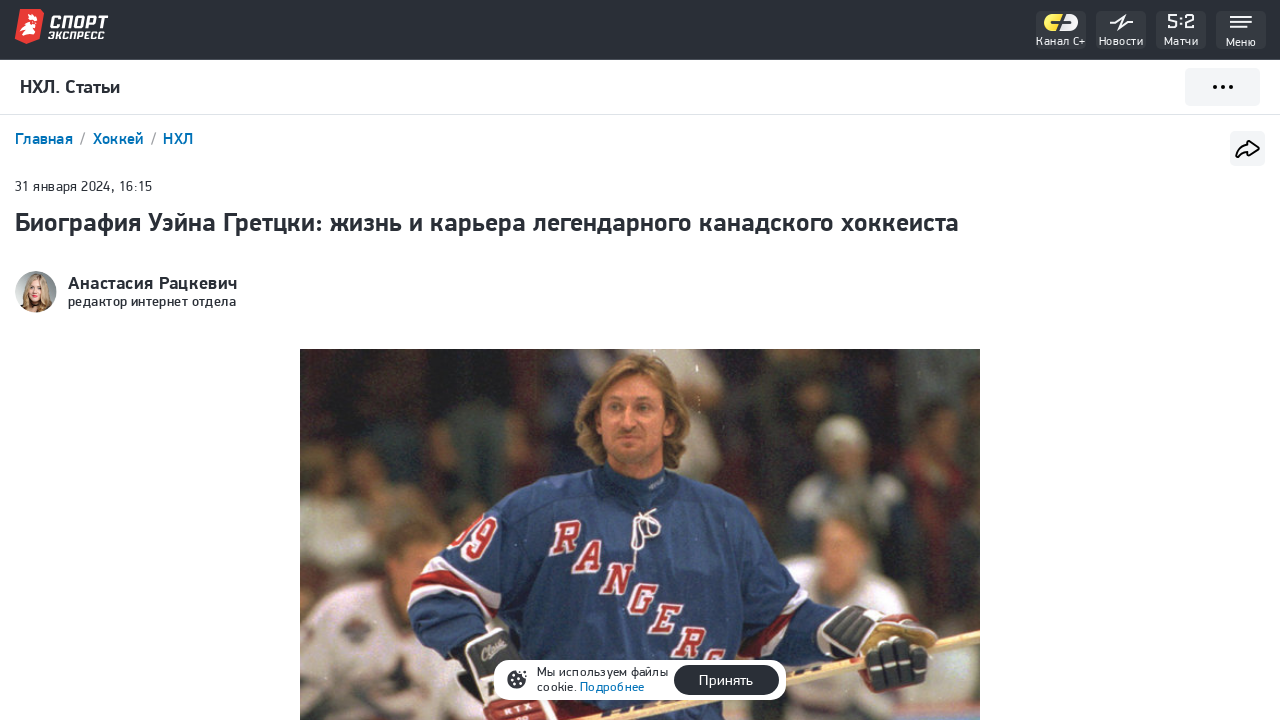

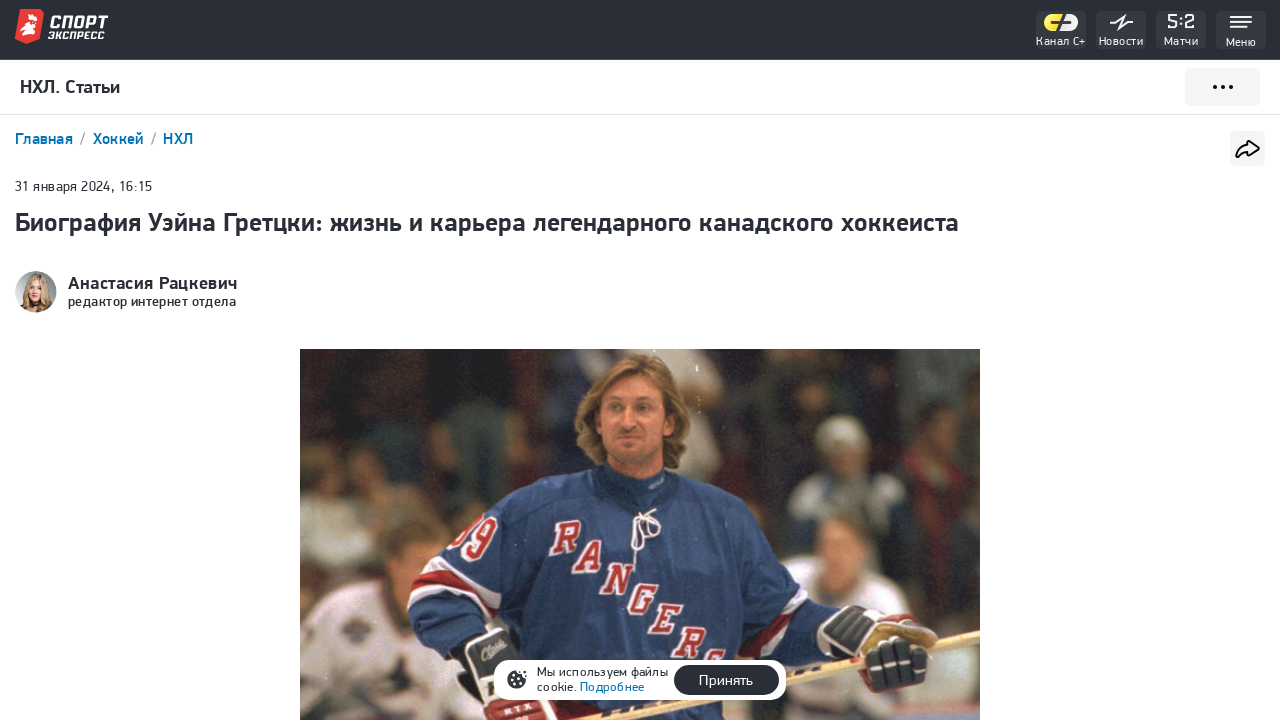